Tests form filling functionality on an Angular practice site by entering name, email, password and selecting gender

Starting URL: https://rahulshettyacademy.com/angularpractice/

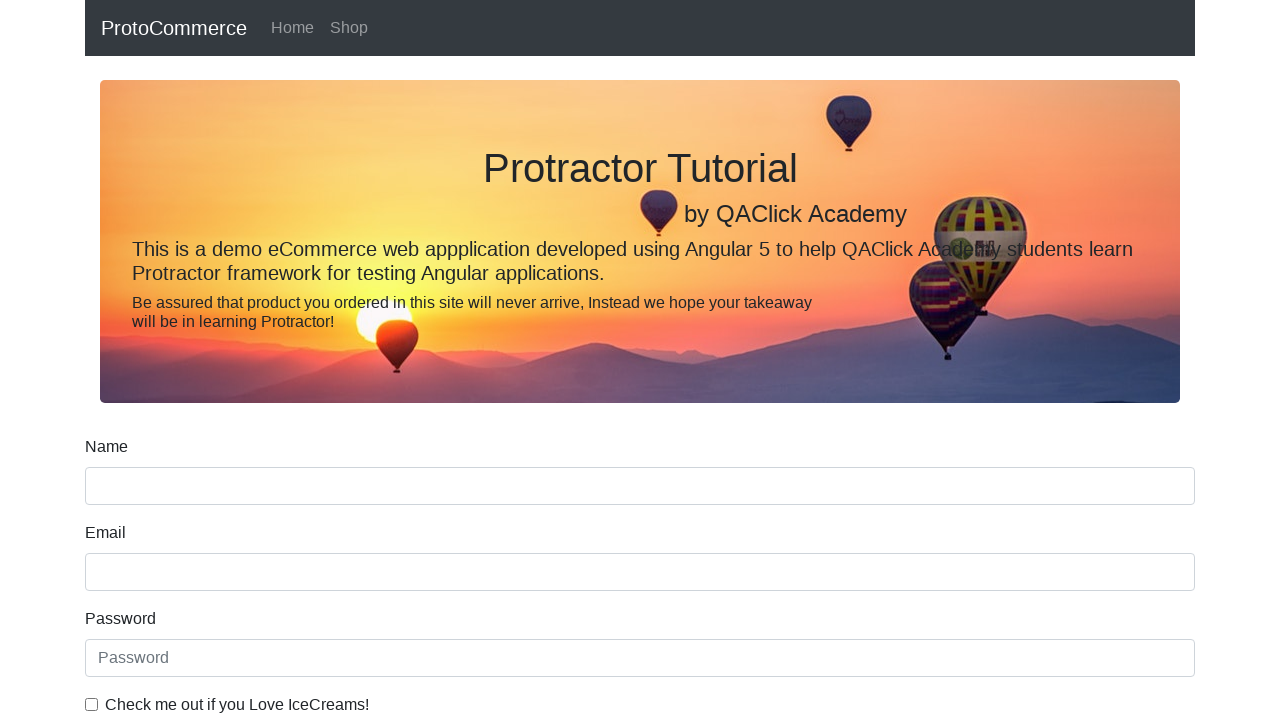

Filled name field with 'John Smith' on //div[@class='form-group']//input[@name='name']
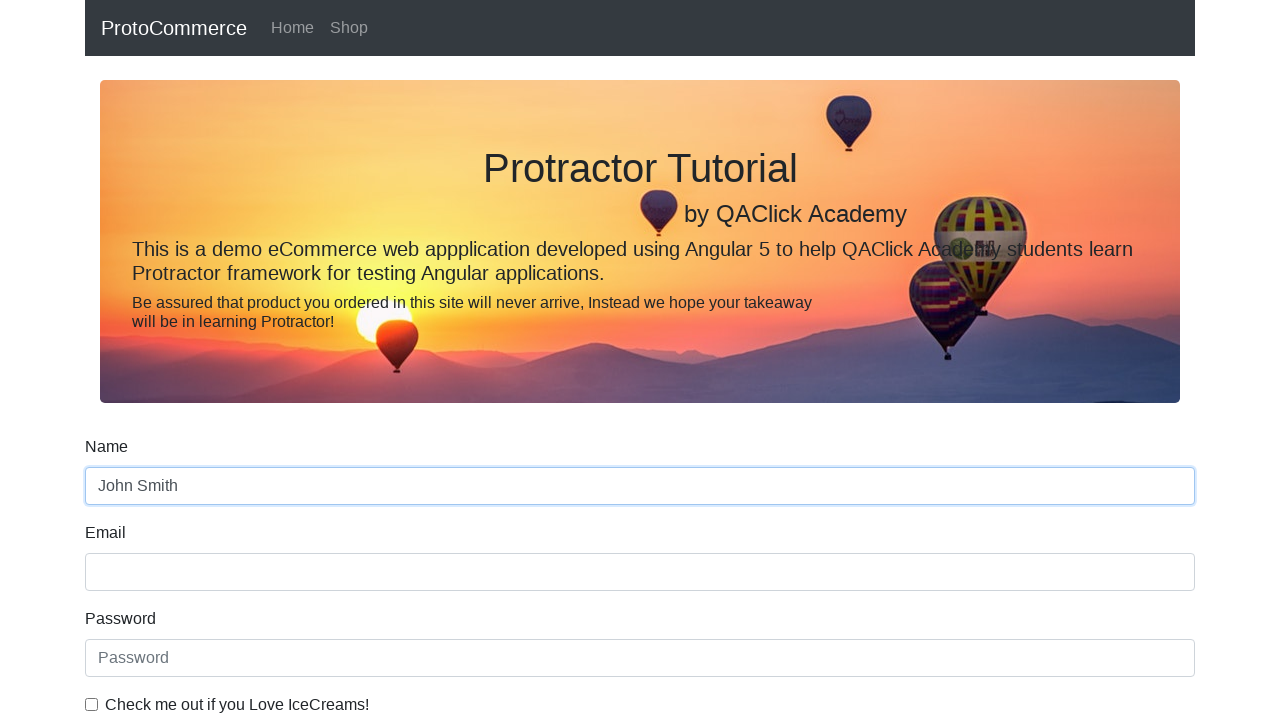

Filled email field with 'johnsmith@example.com' on (//input[@name='email'])[1]
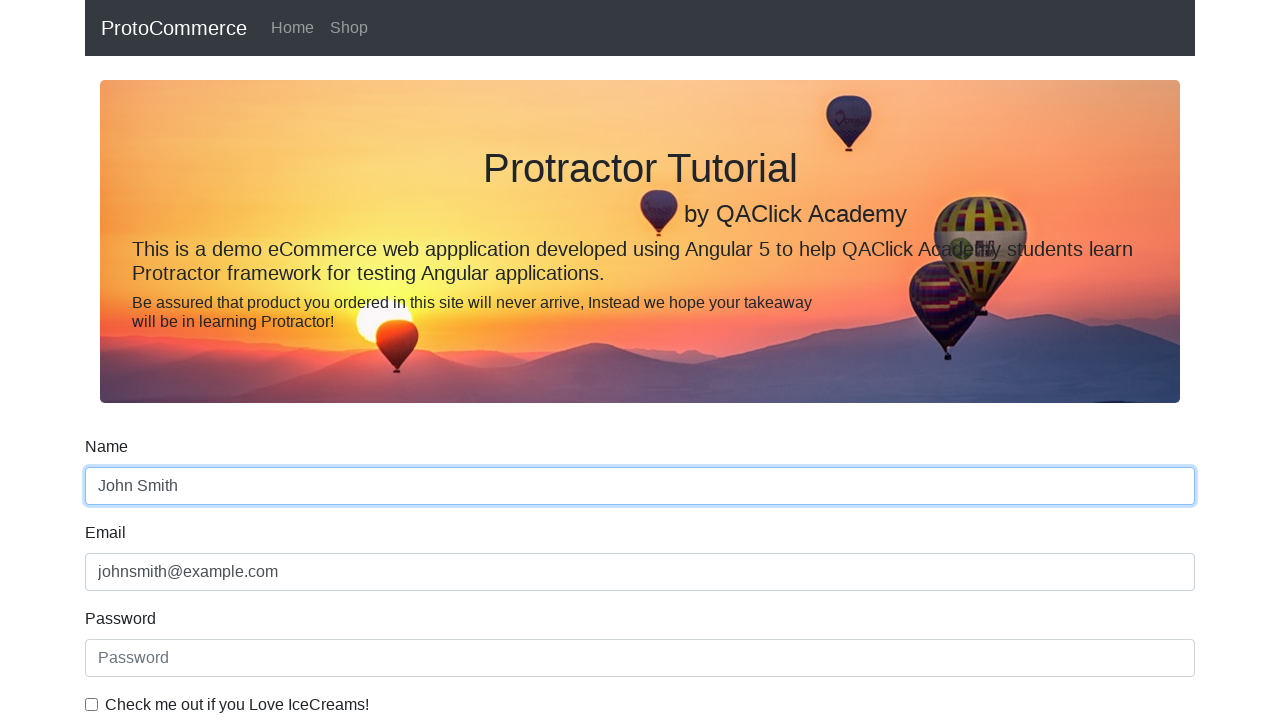

Filled password field with 'SecurePass123' on (//input[@id='exampleInputPassword1'])[1]
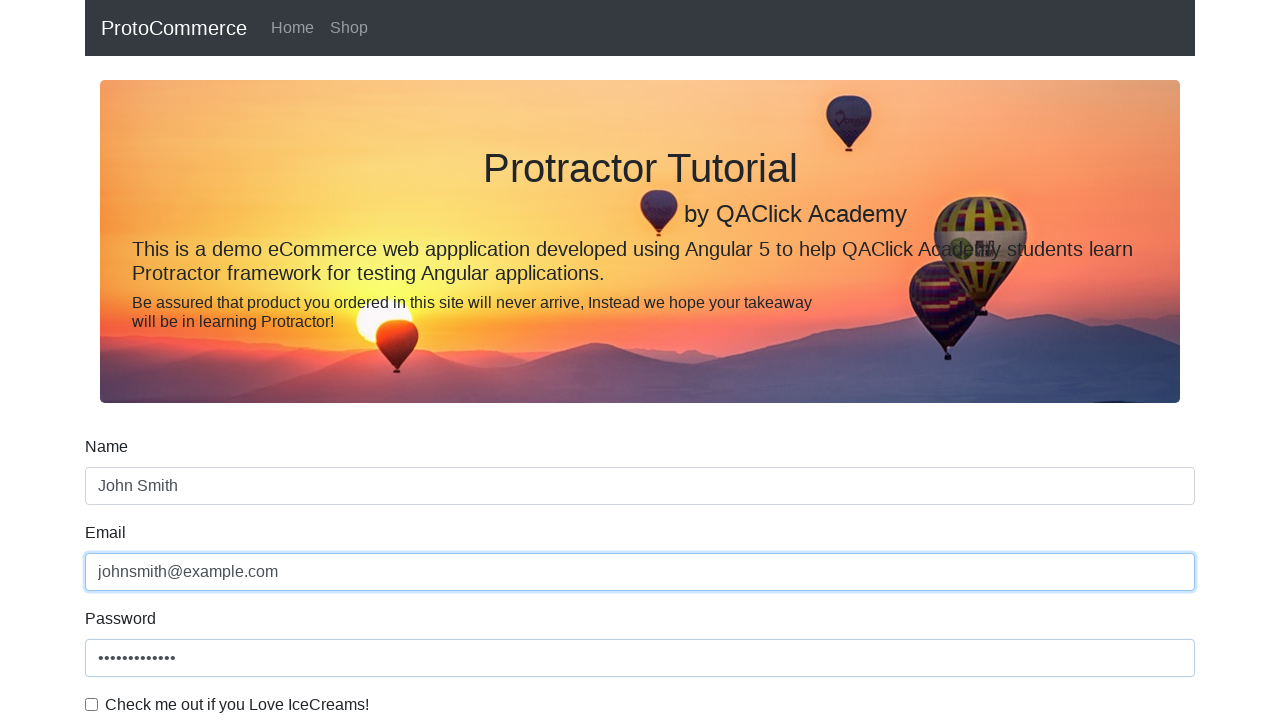

Clicked gender dropdown to open options at (640, 360) on (//select[@id='exampleFormControlSelect1'])[1]
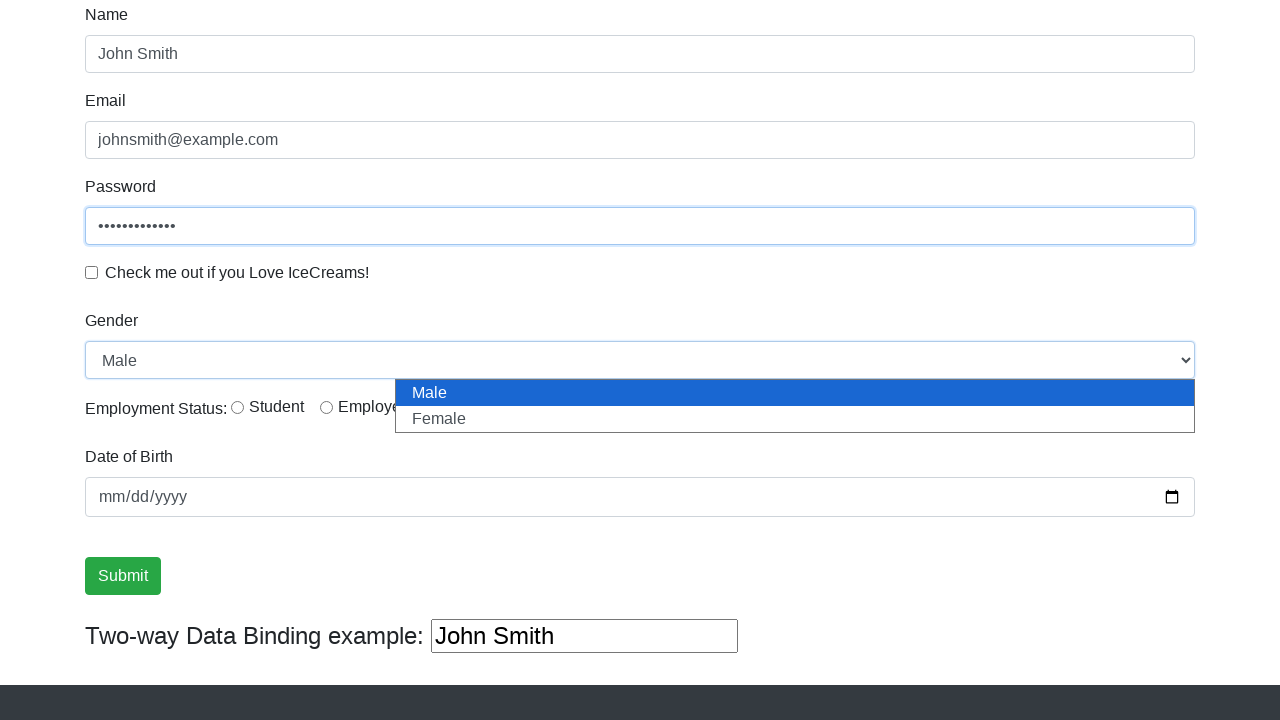

Selected 'Male' from gender dropdown on (//select[@id='exampleFormControlSelect1'])[1]
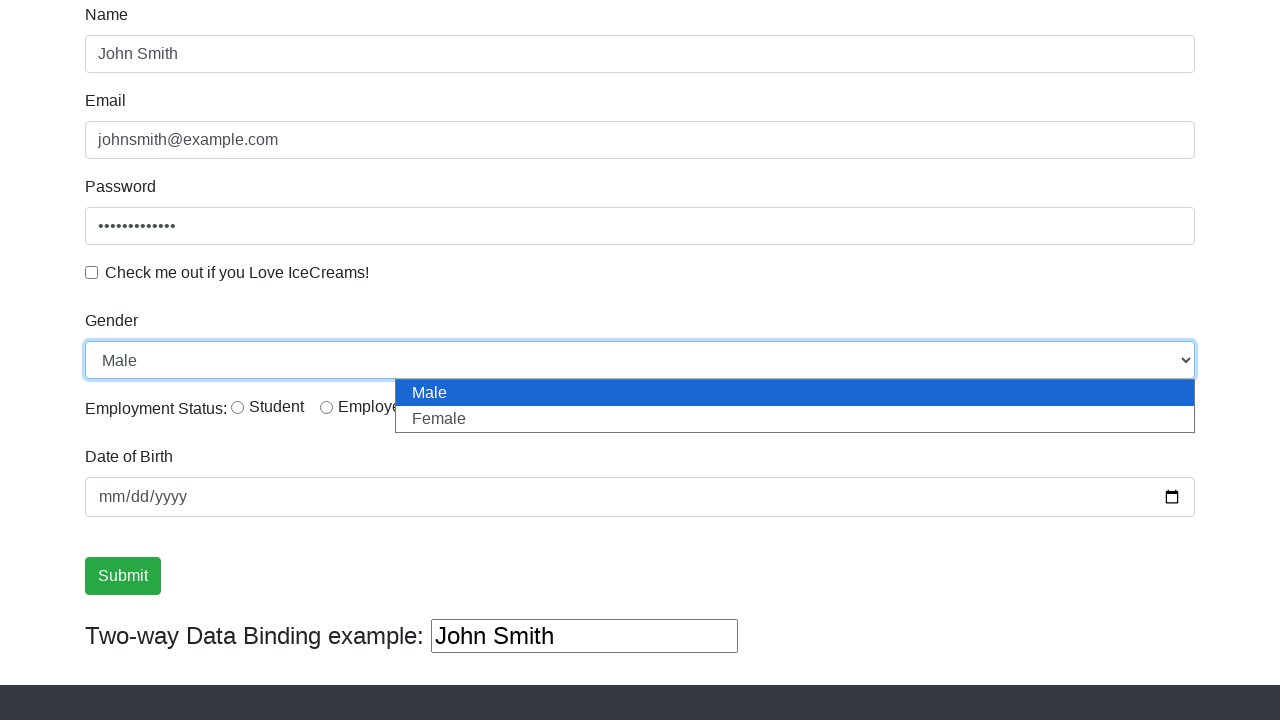

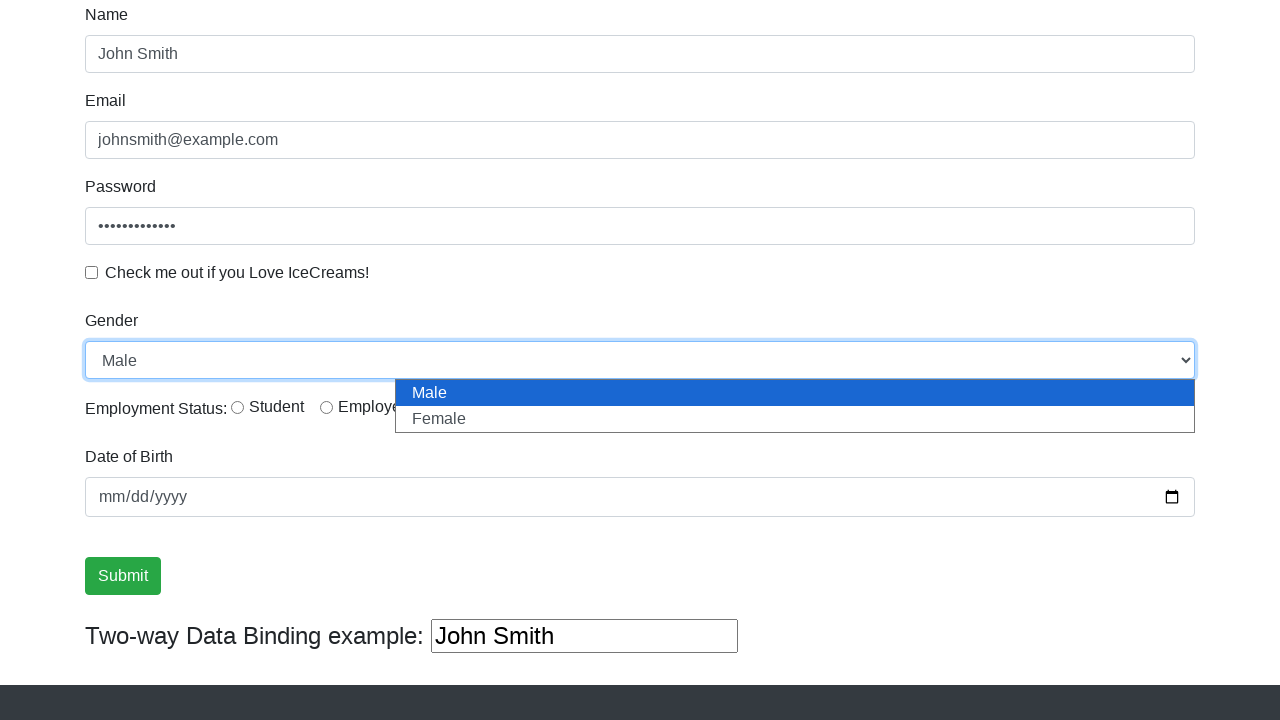